Tests the student registration form by filling first name, last name, selecting gender, entering phone number, and submitting the form

Starting URL: https://demoqa.com/automation-practice-form

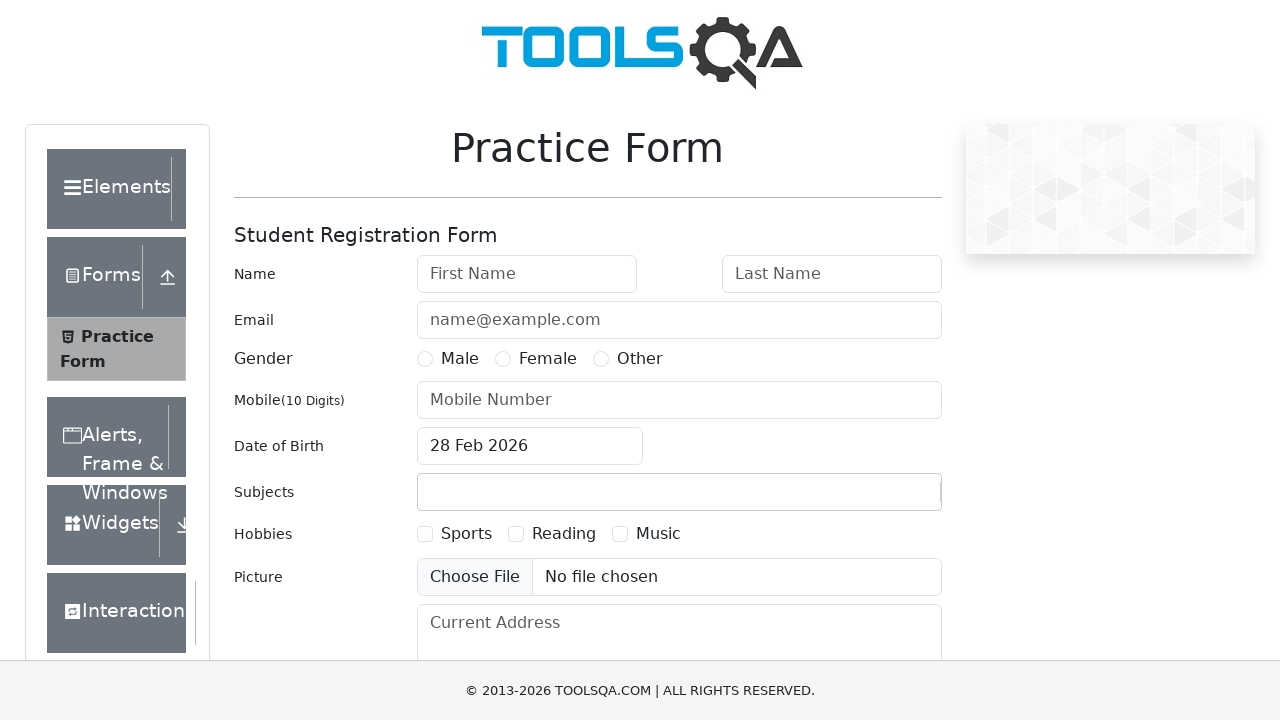

Filled first name field with 'Oleg' on input#firstName
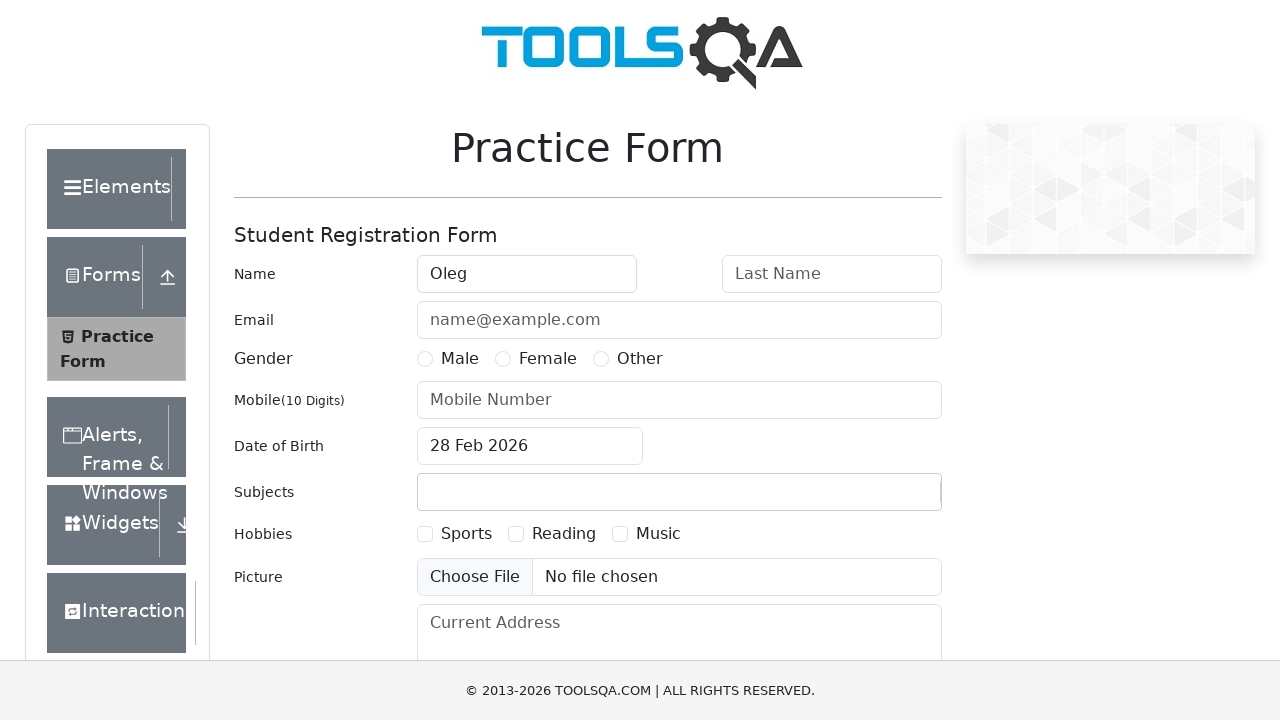

Filled last name field with 'Komarov' on input#lastName
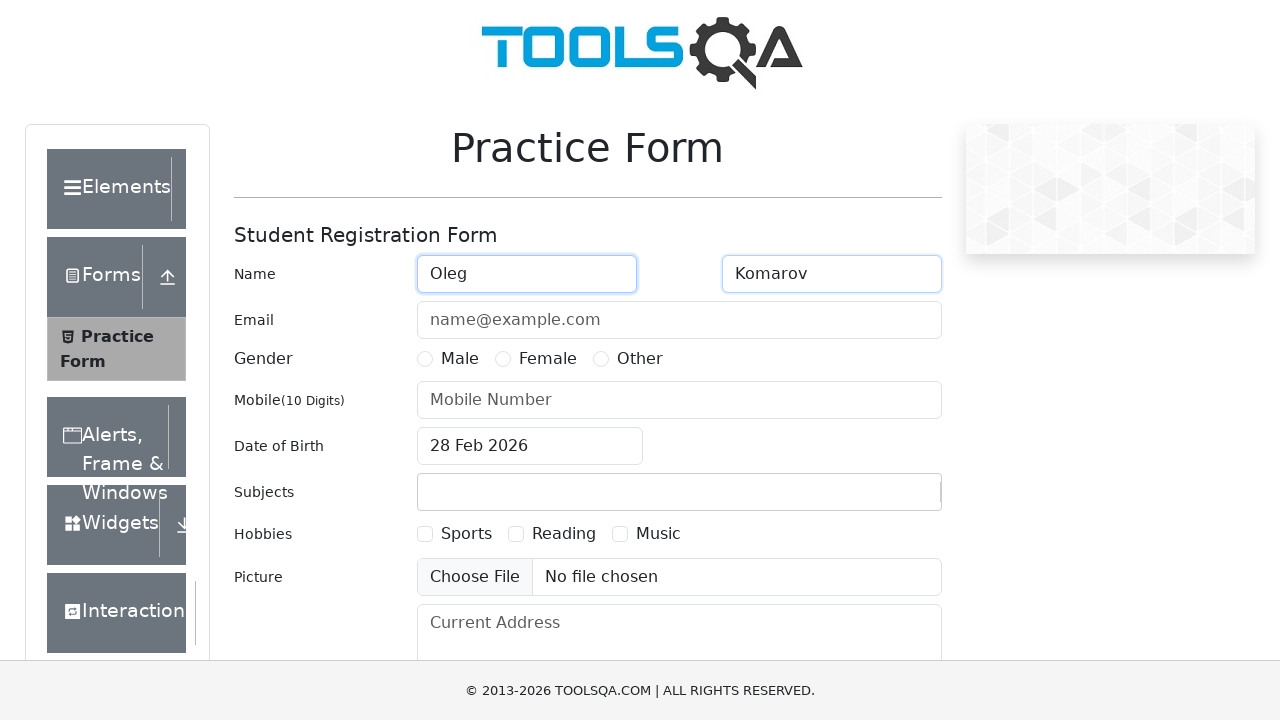

Selected Male gender option at (460, 359) on label[for='gender-radio-1']
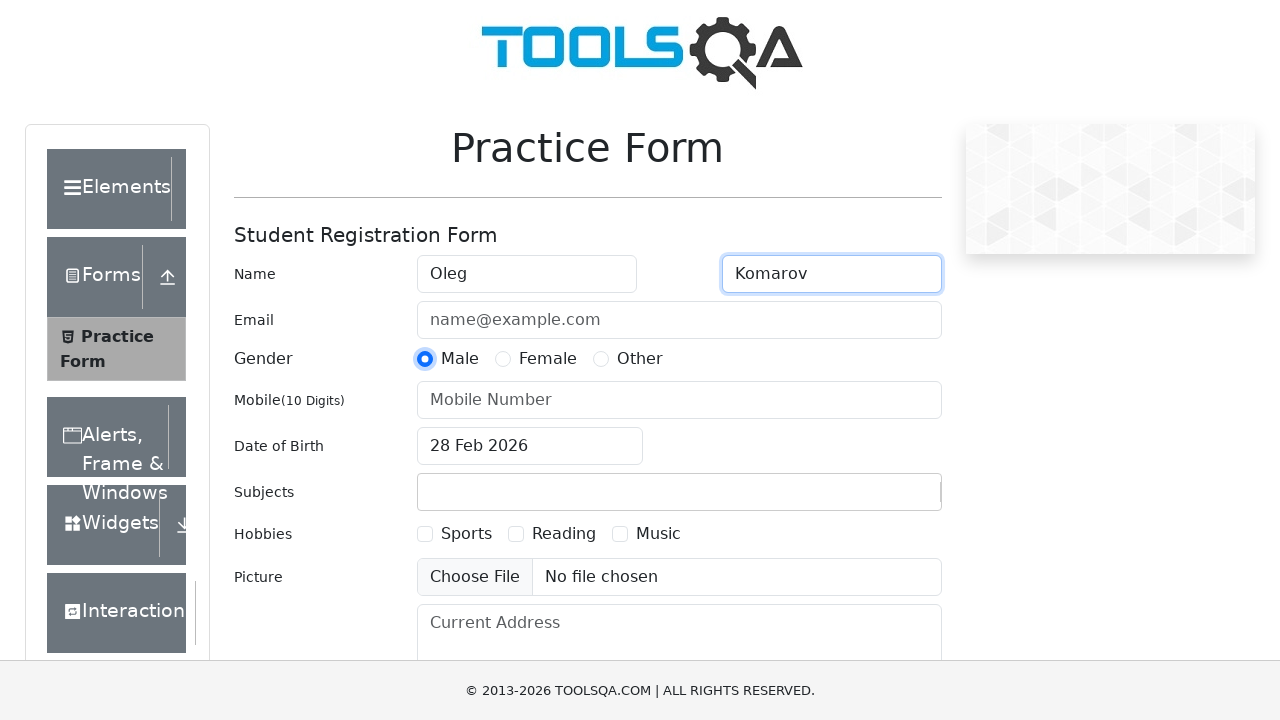

Filled phone number field with '89991114488' on input#userNumber
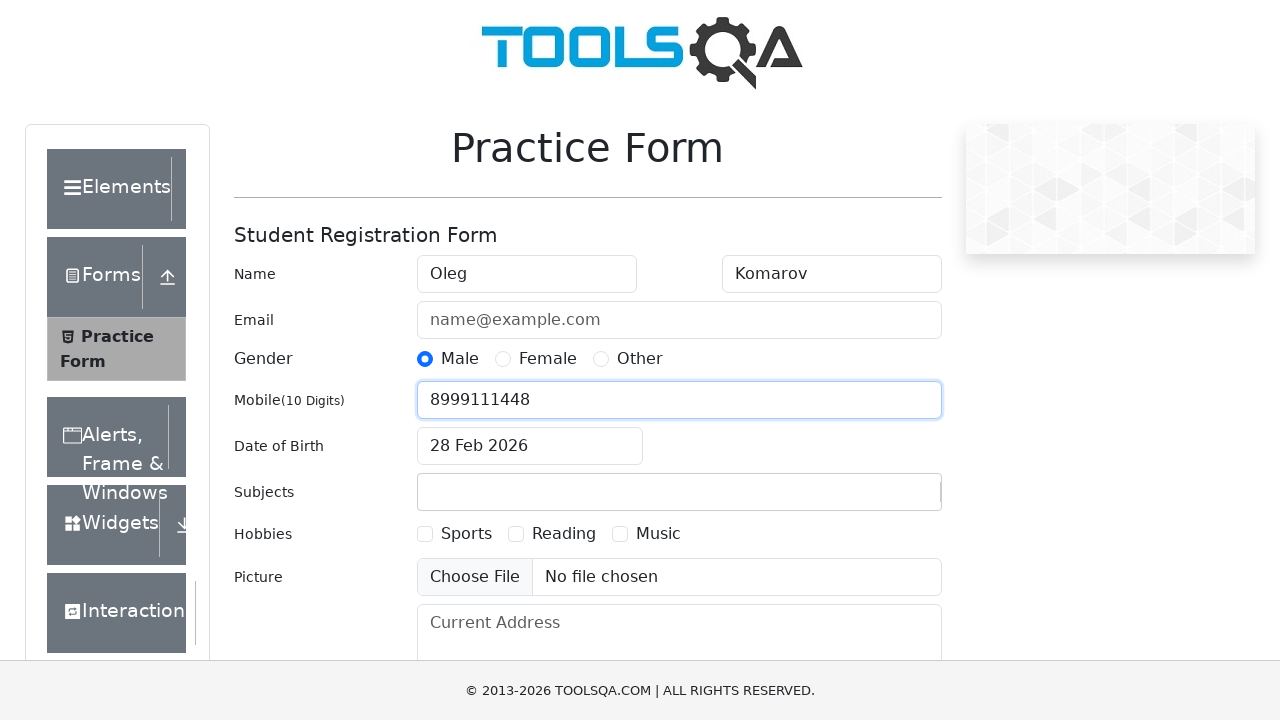

Clicked submit button to register student at (885, 499) on #submit
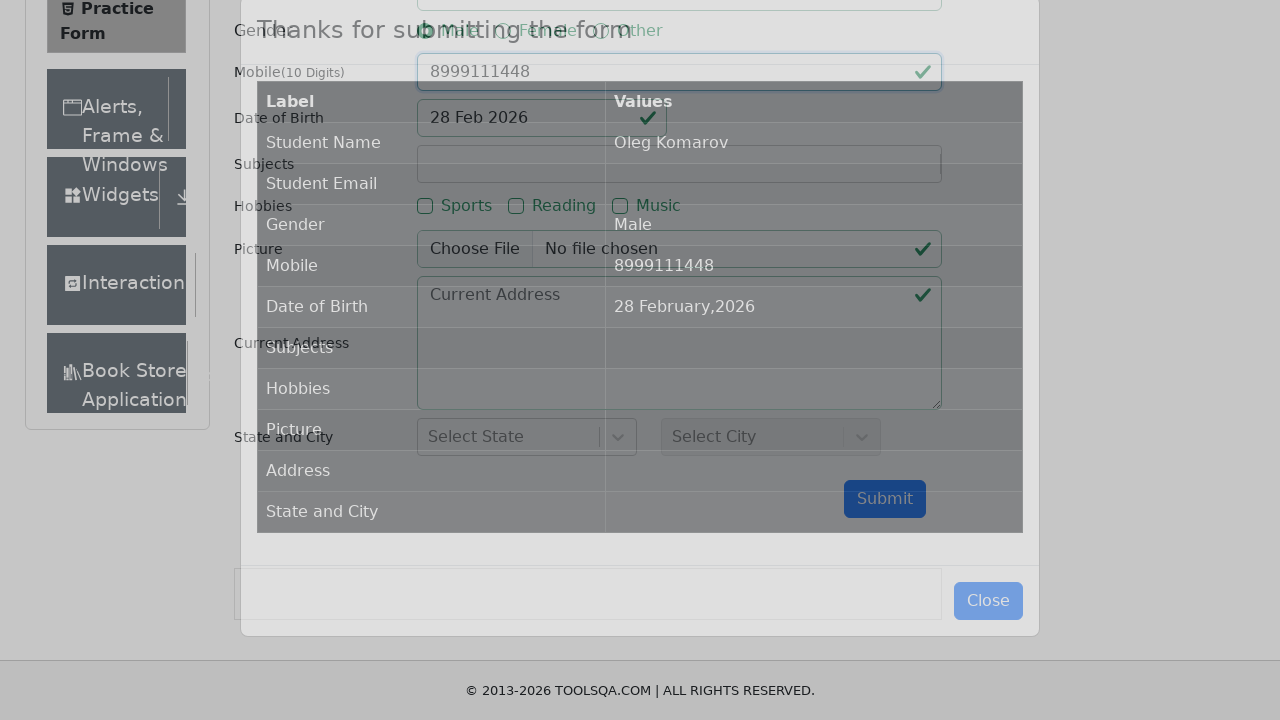

Registration result appeared on page
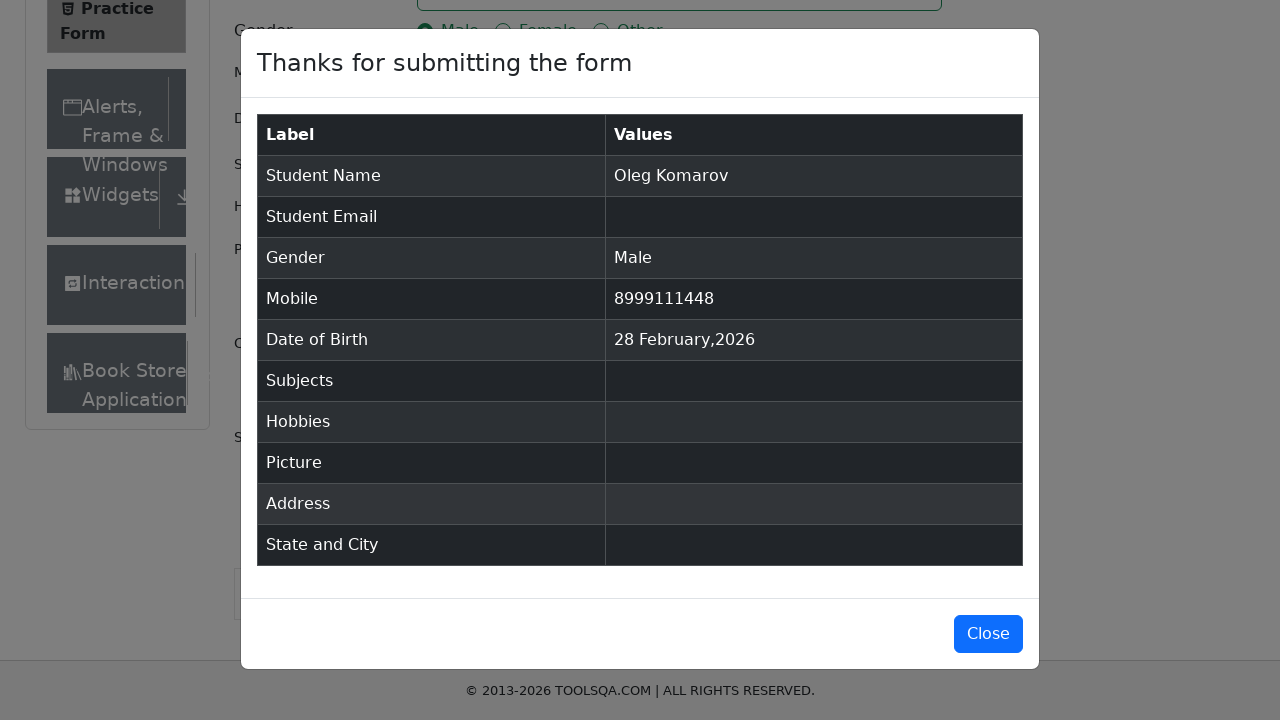

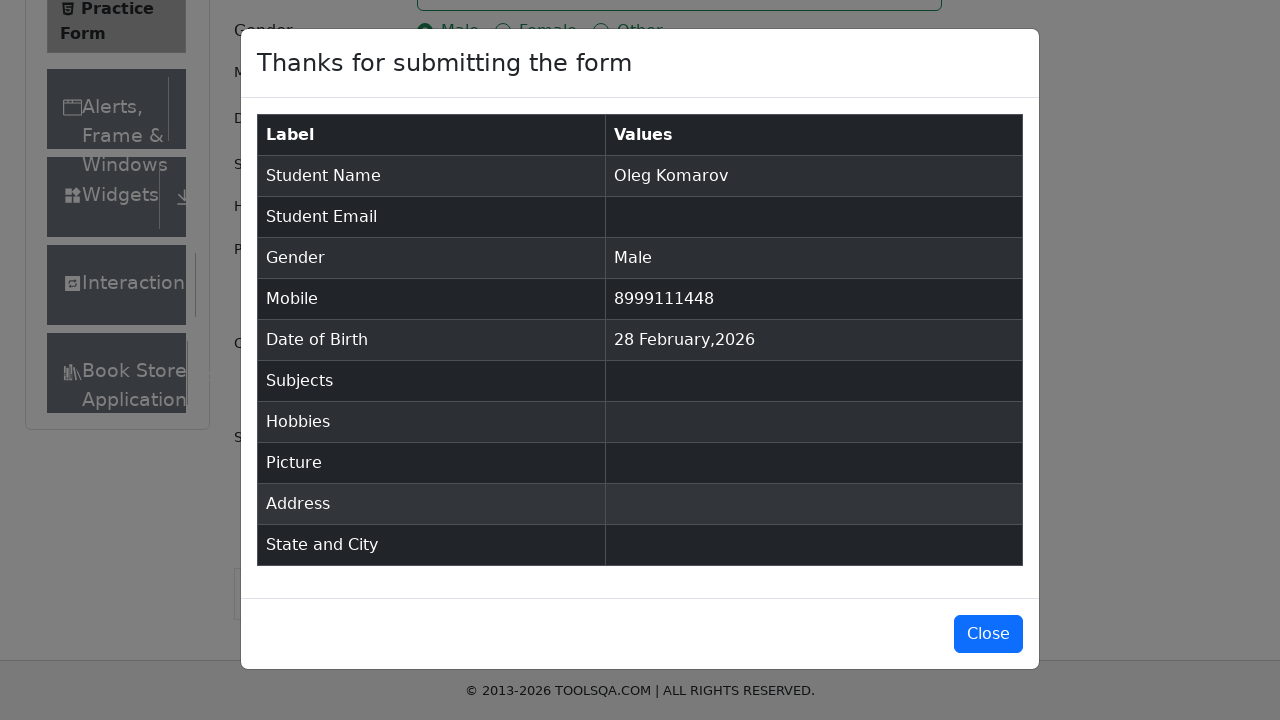